Tests navigation menu by hovering over "Company" menu item and clicking on "Overview" submenu item

Starting URL: https://www.agdata.com/

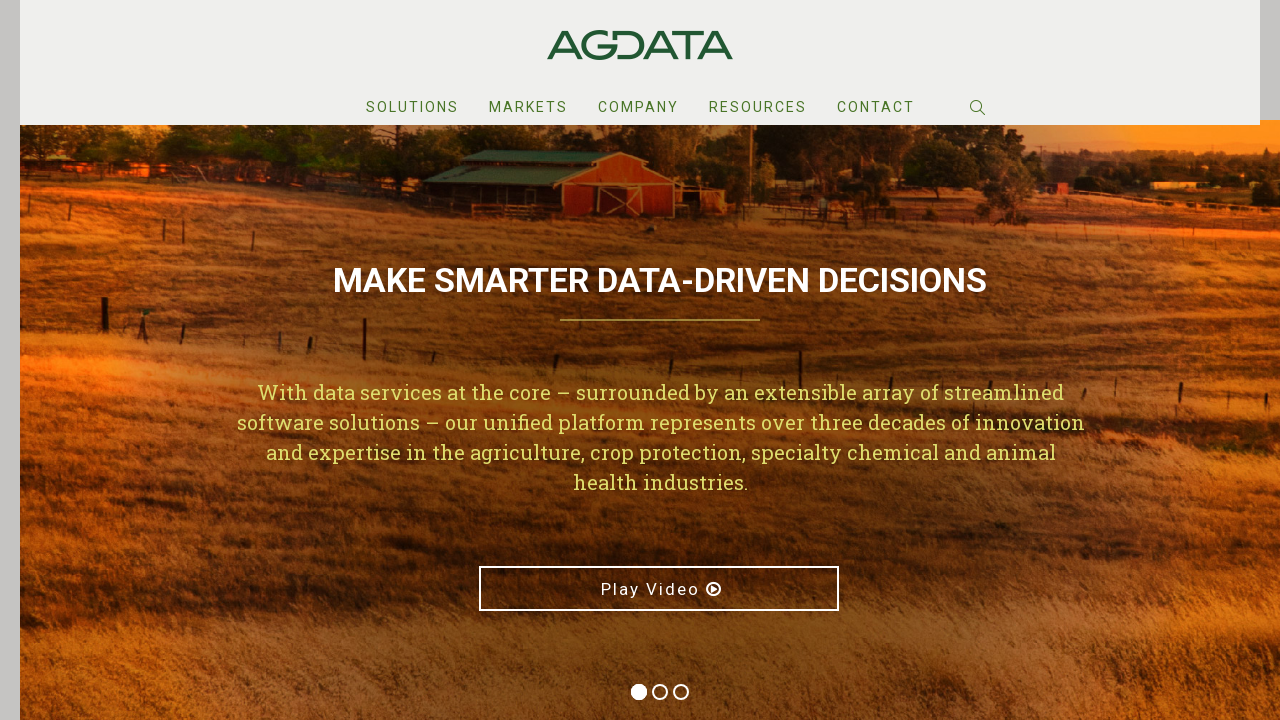

Hovered over Company menu item at (638, 108) on #menu-item-992
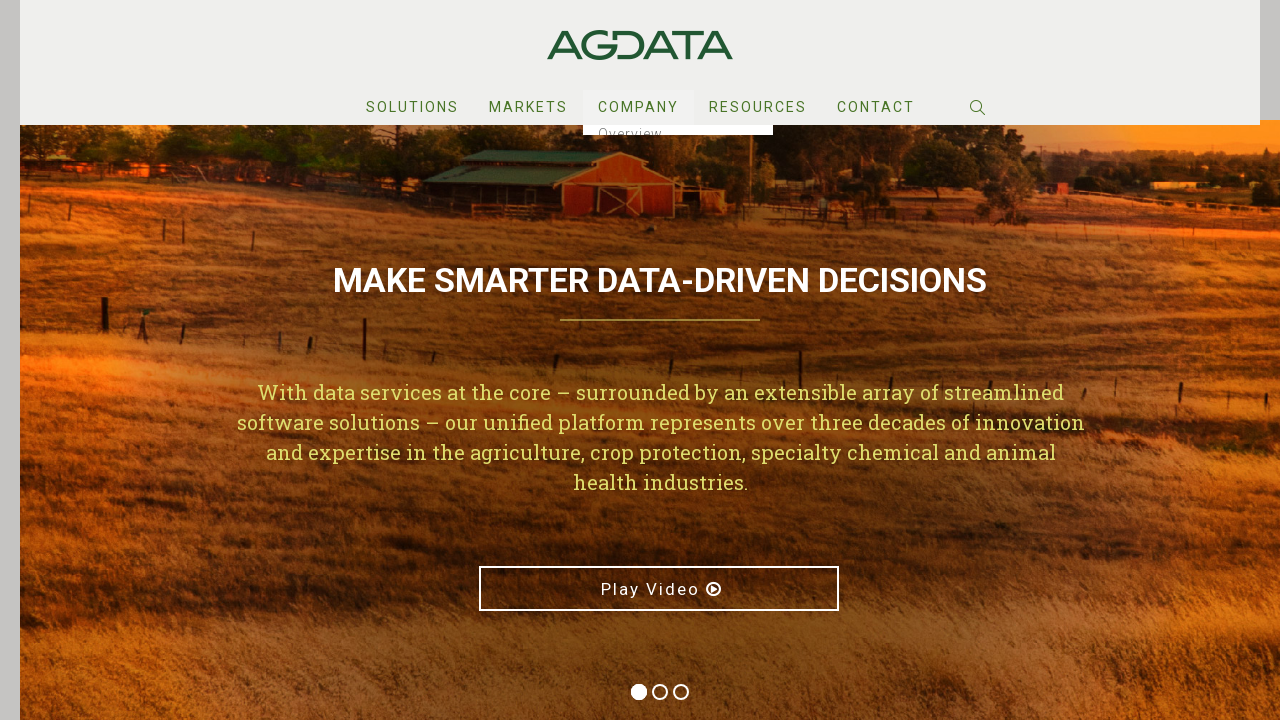

Clicked Overview submenu item at (678, 153) on #menu-item-829
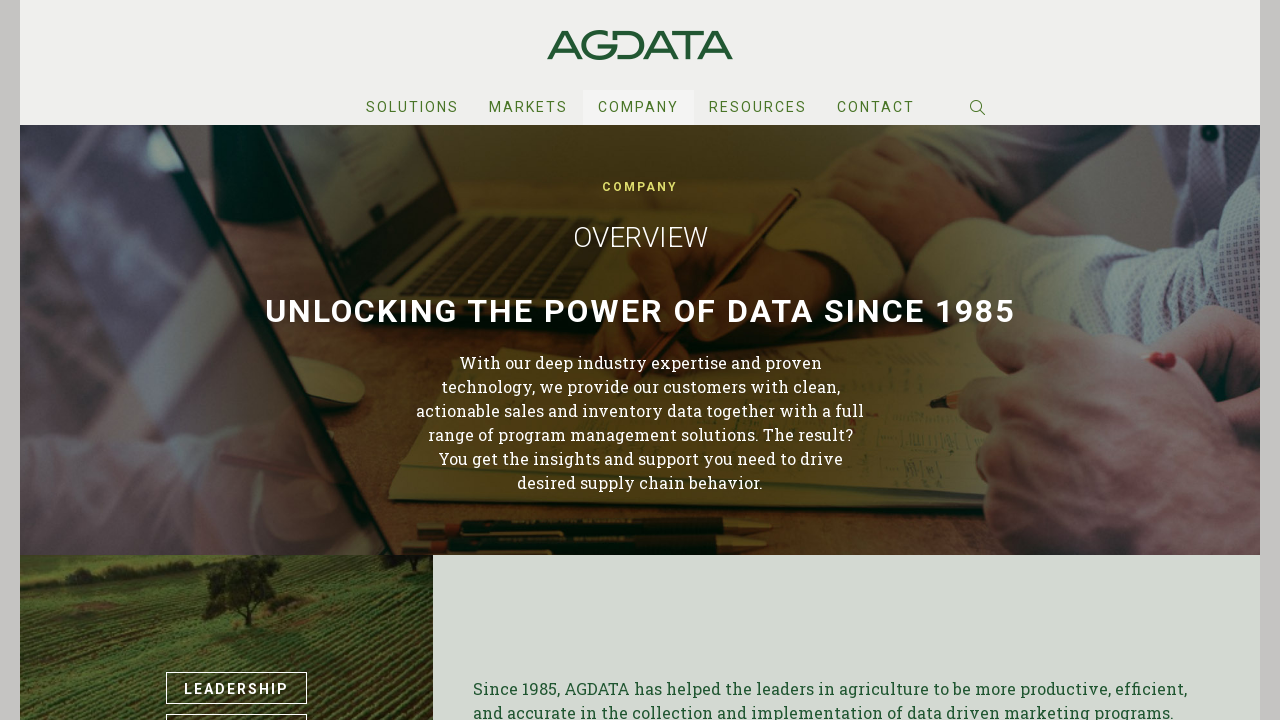

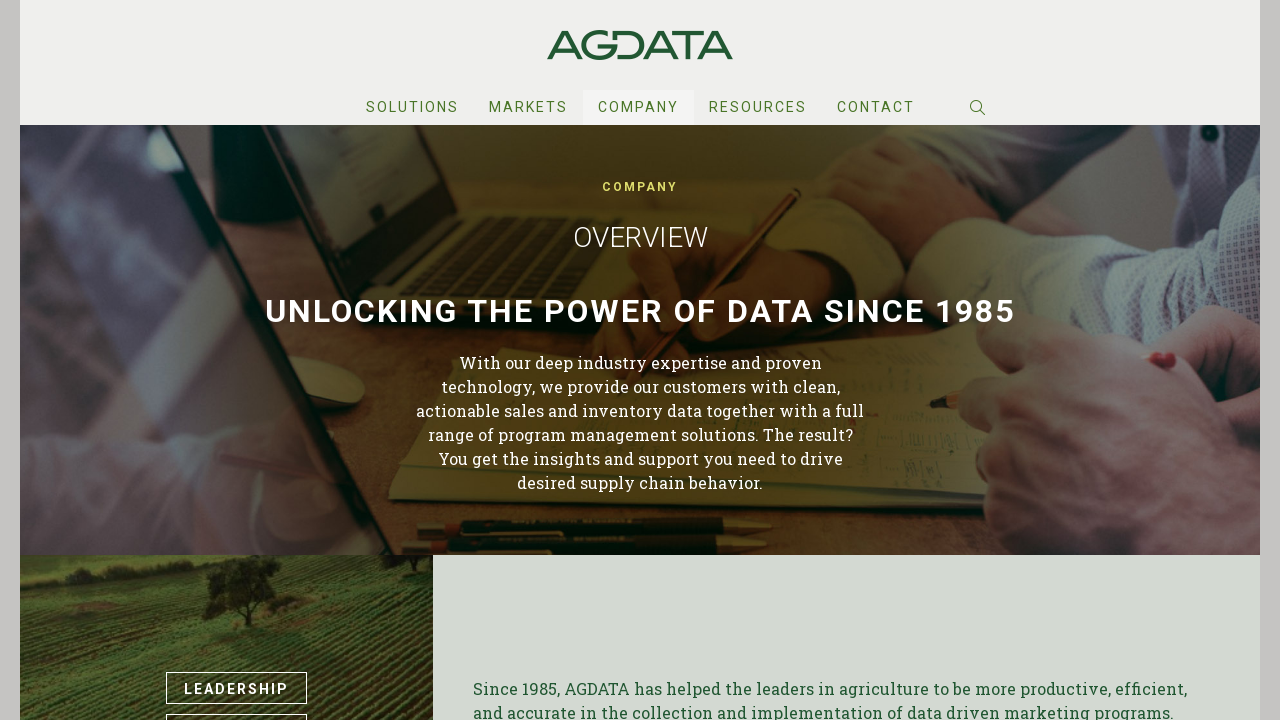